Searches for bags on AJIO website, filters by Men and Fashion Bags categories, then verifies that product listings are displayed with brand and name information

Starting URL: https://www.ajio.com/

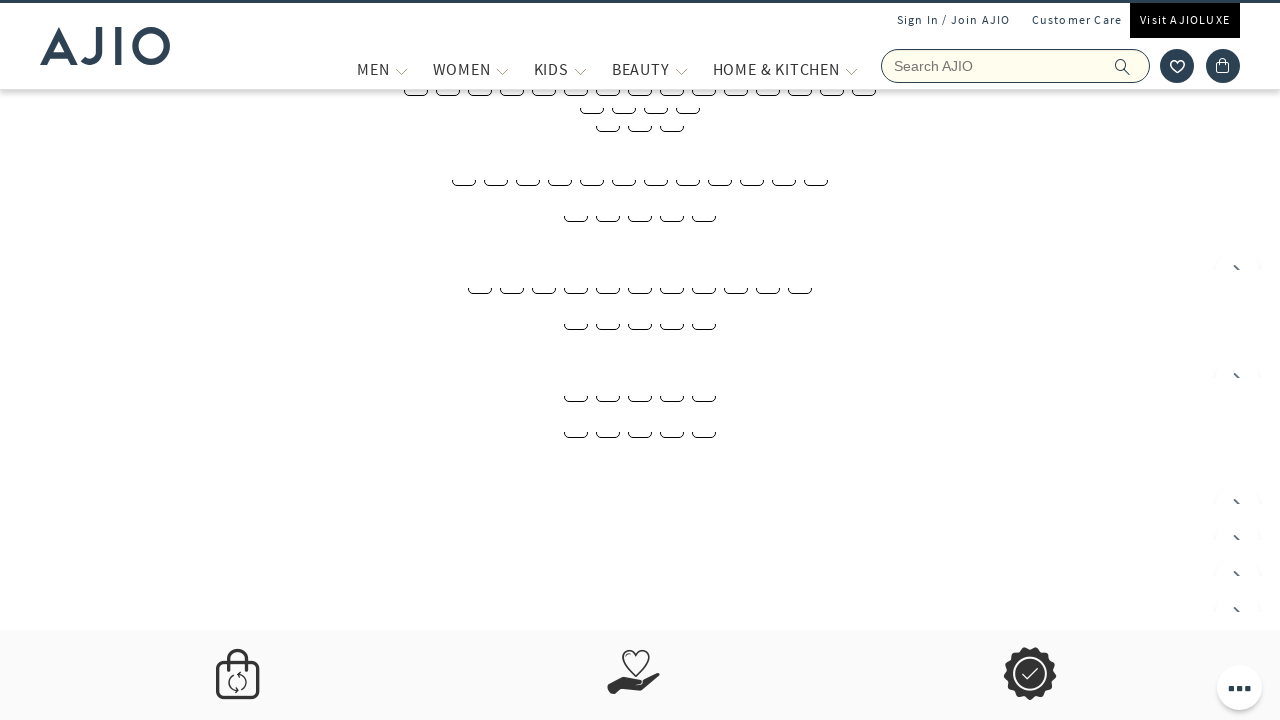

Filled search field with 'bags' on input[name='searchVal']
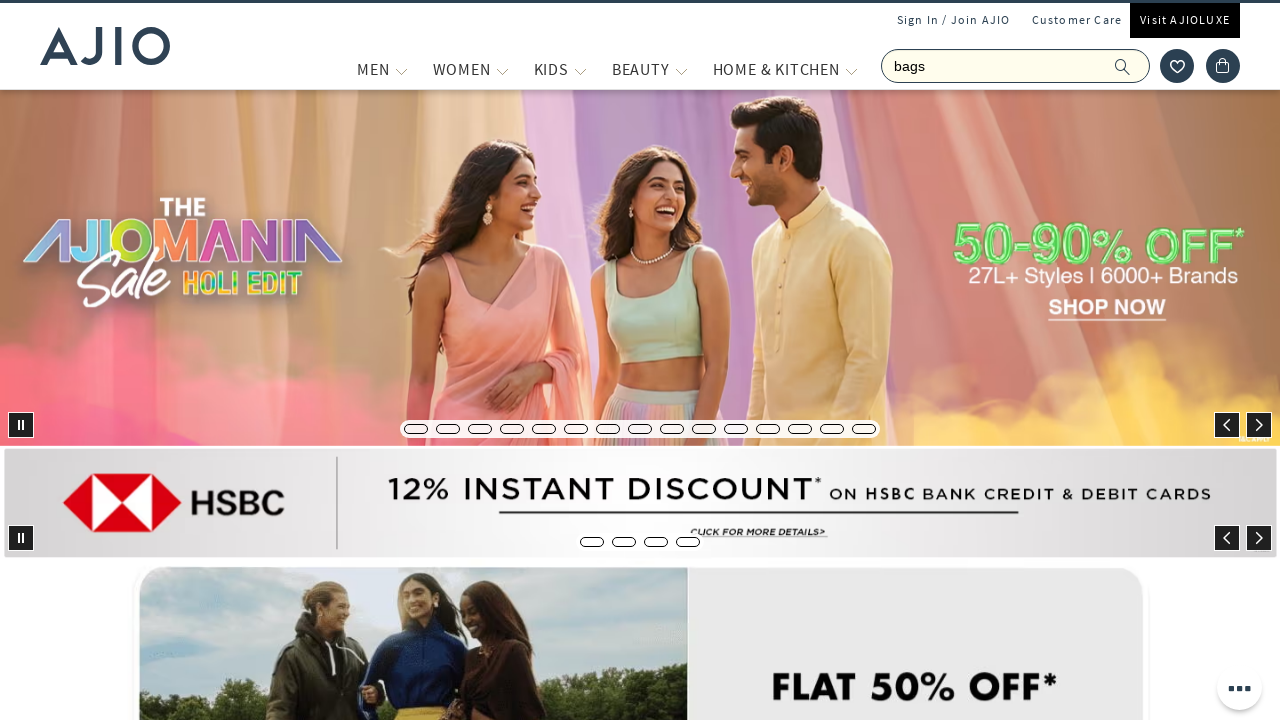

Pressed Enter to search for bags on input[name='searchVal']
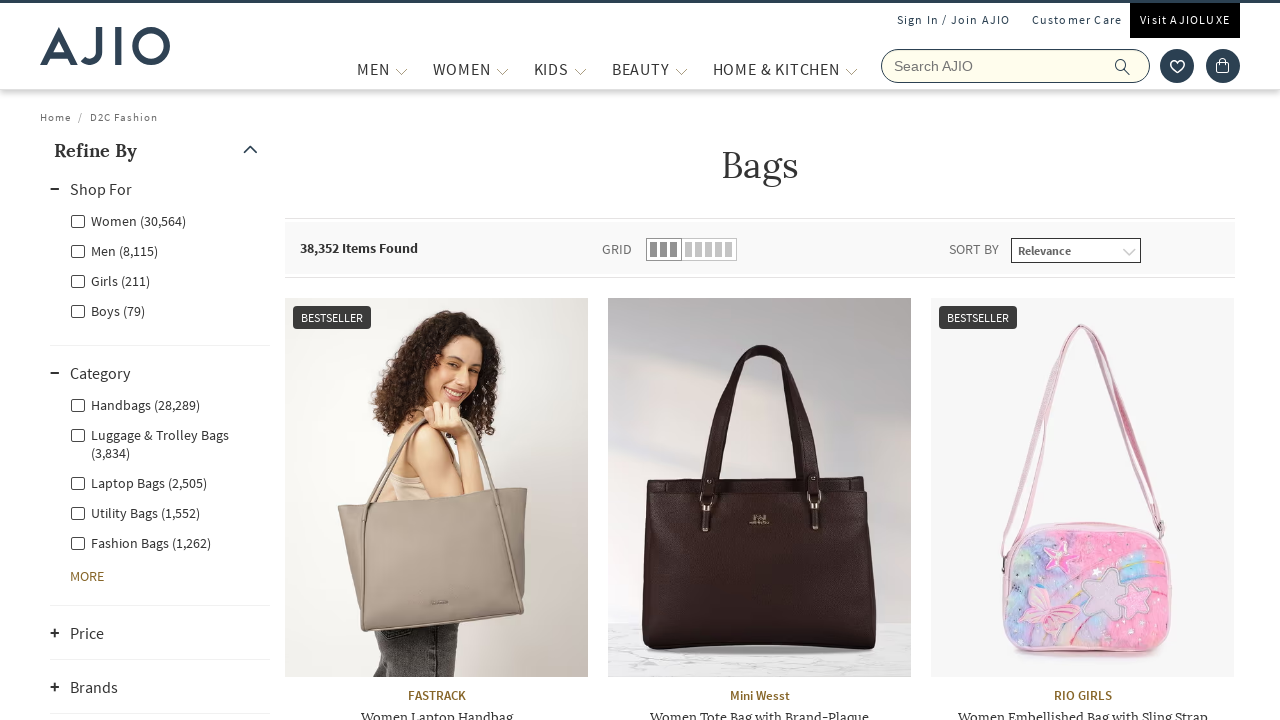

Search results loaded successfully
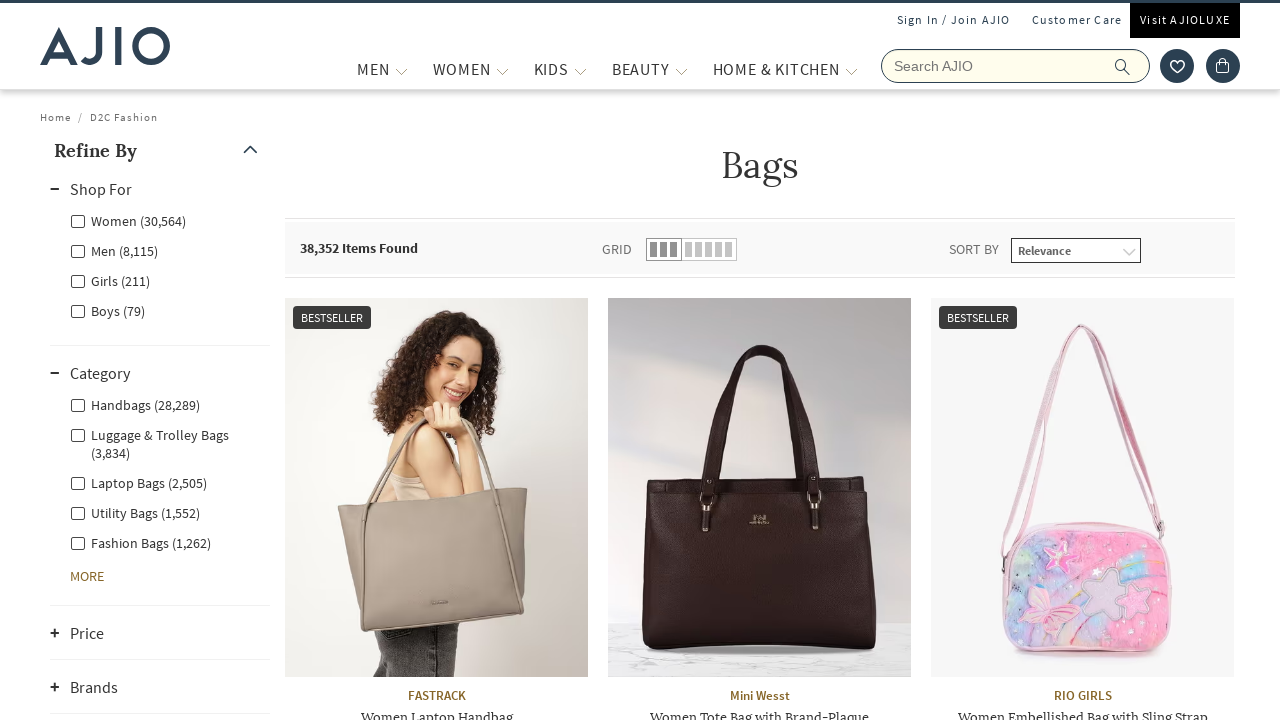

Applied Men category filter at (114, 250) on xpath=//label[@for='Men']
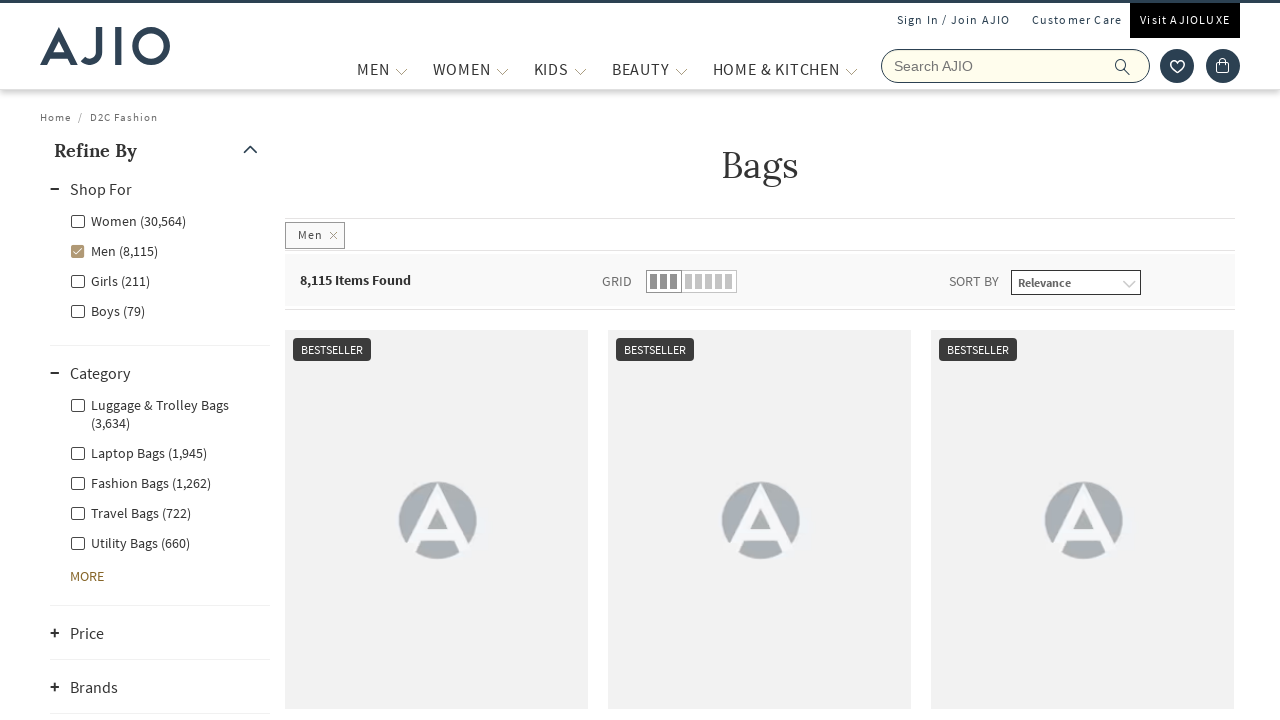

Applied Fashion Bags subcategory filter at (140, 482) on xpath=//label[@for='Men - Fashion Bags']
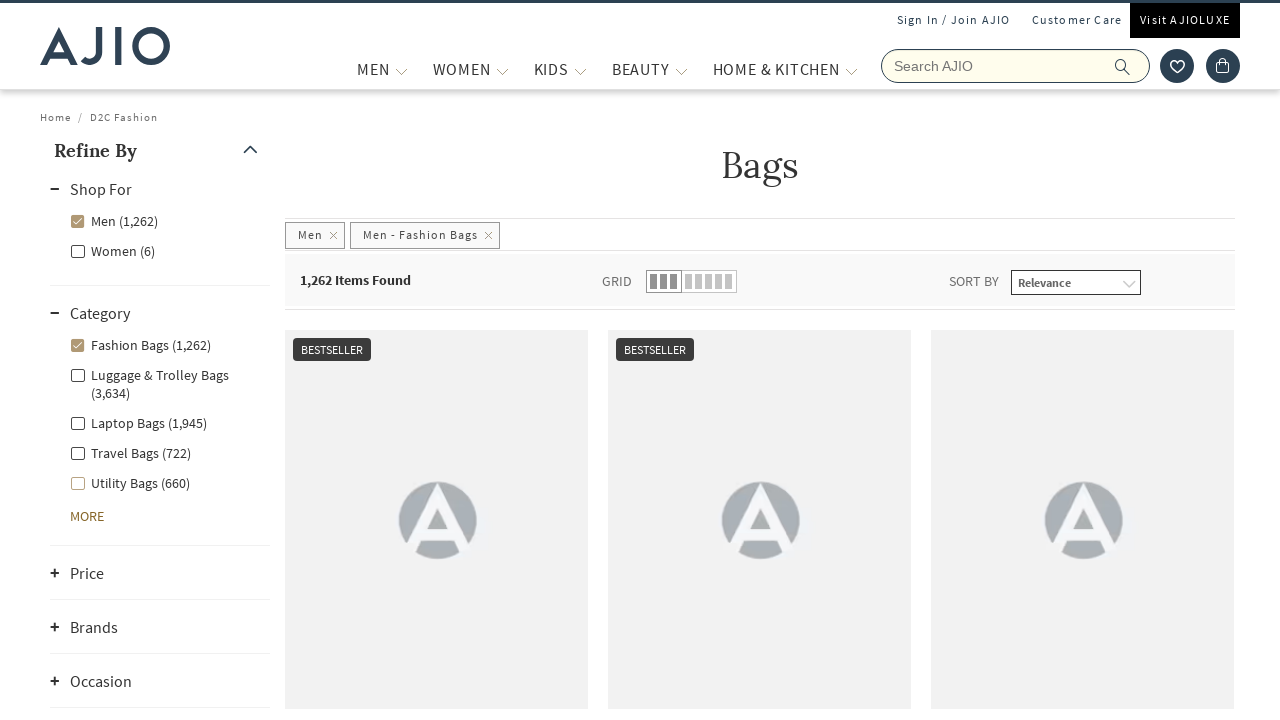

Filtered results loaded with brand information
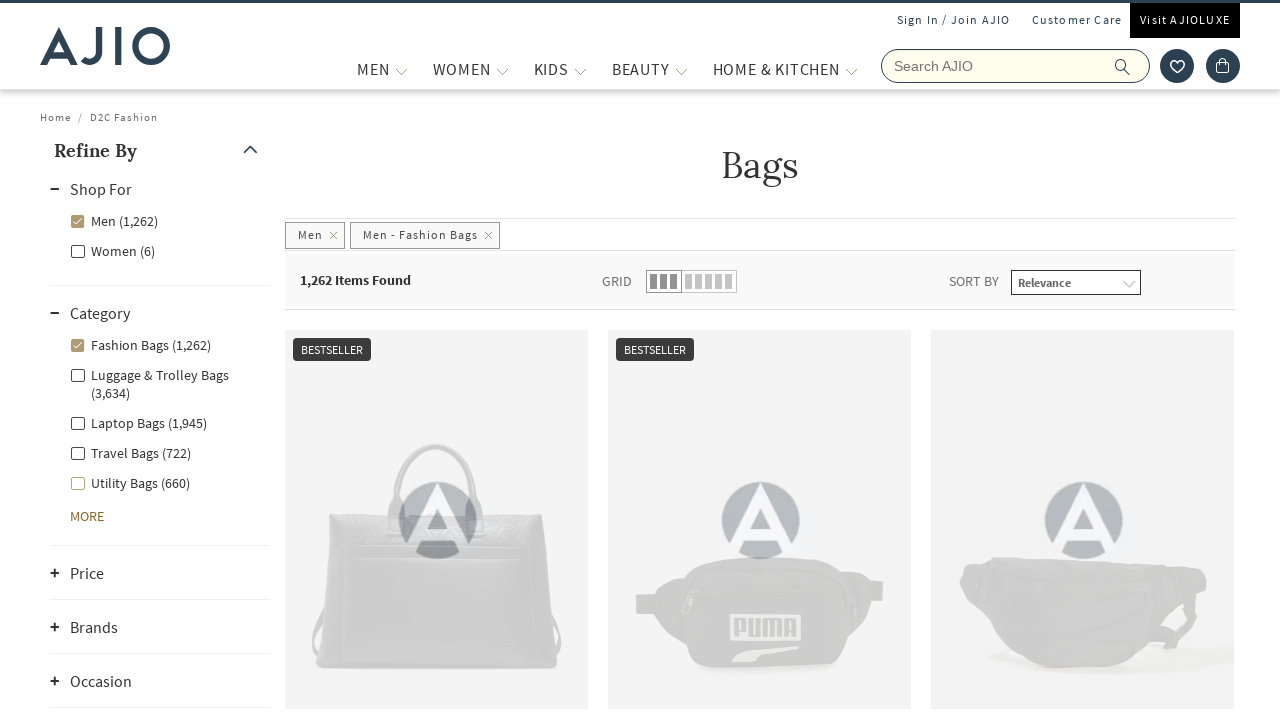

Verified that total items count is displayed
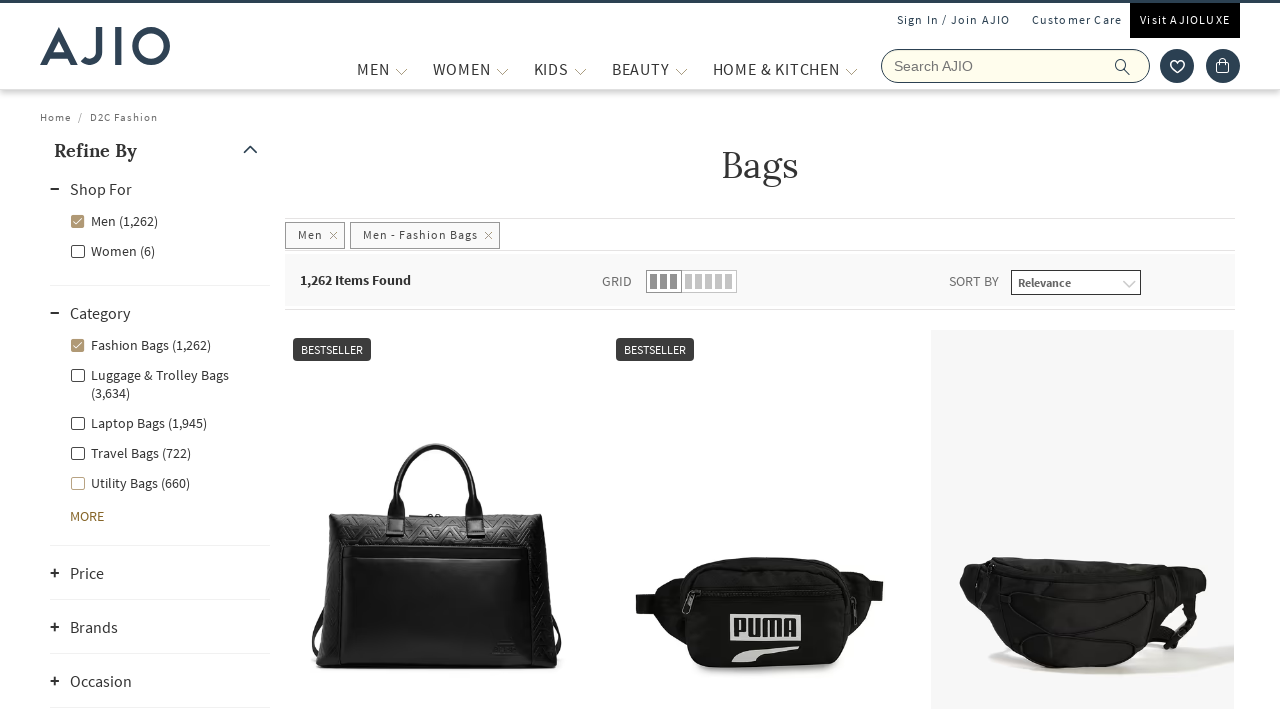

Verified that brand names are displayed in product listings
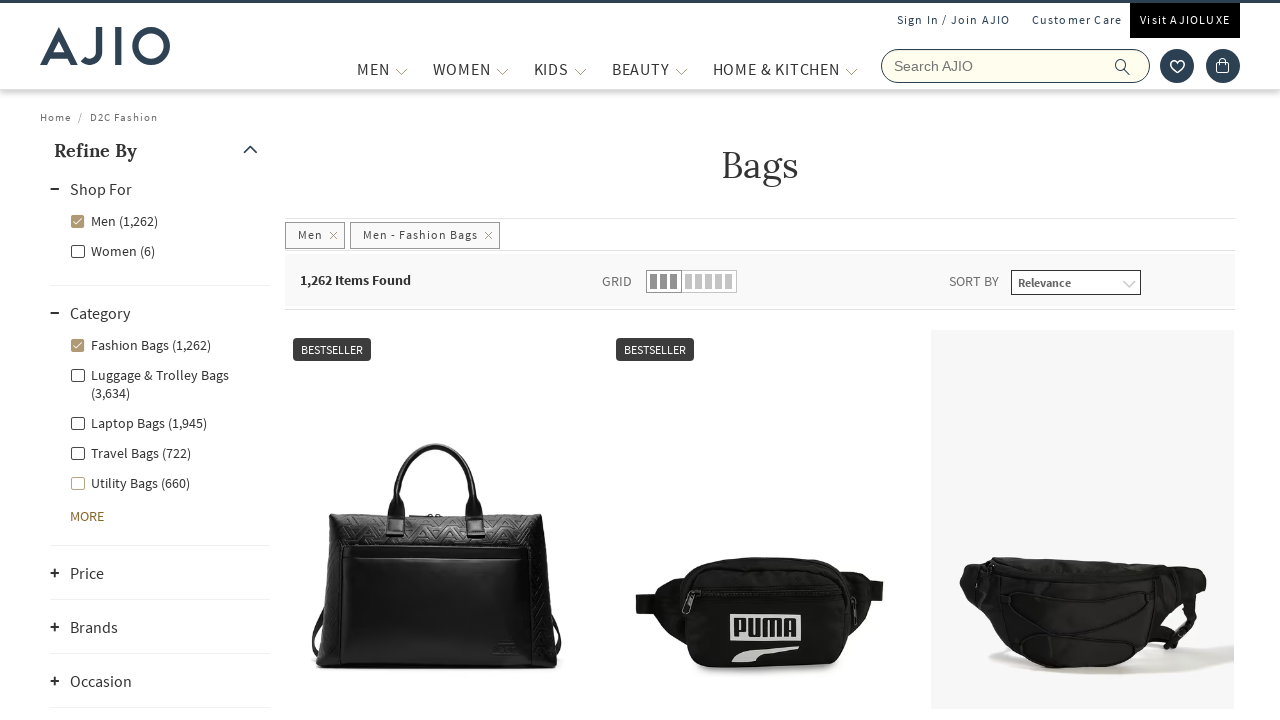

Verified that bag names are displayed in product listings
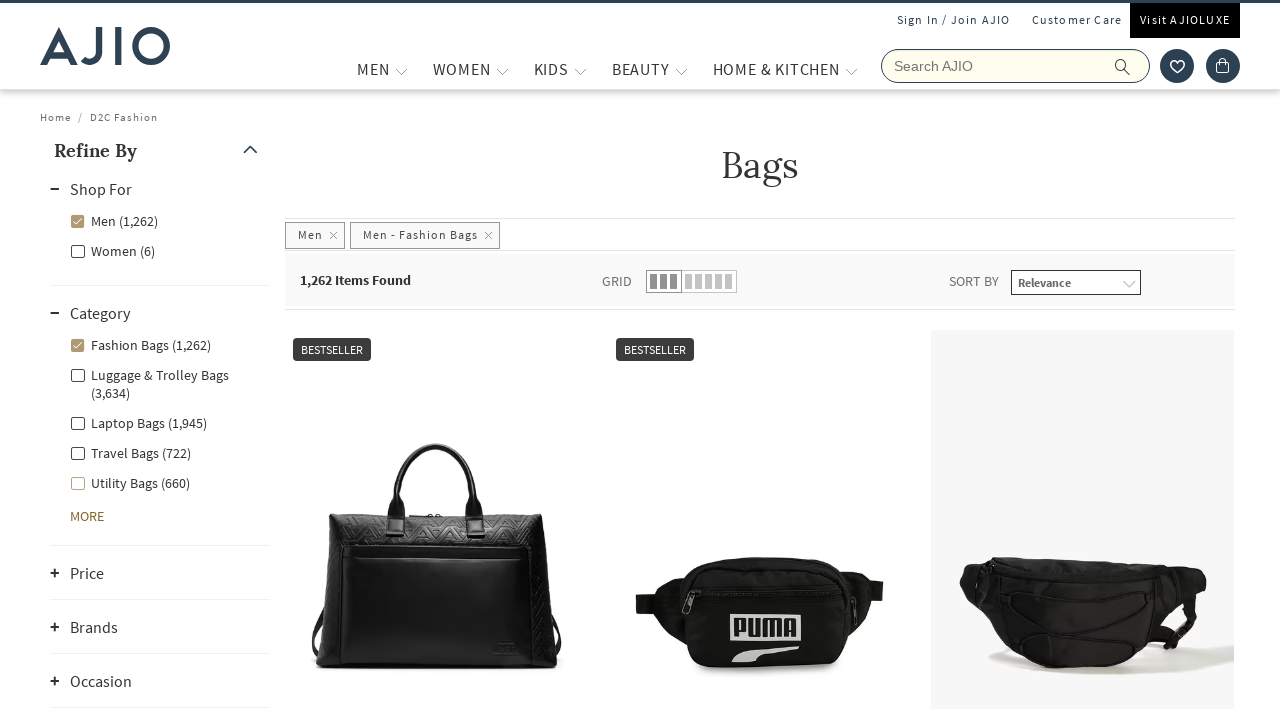

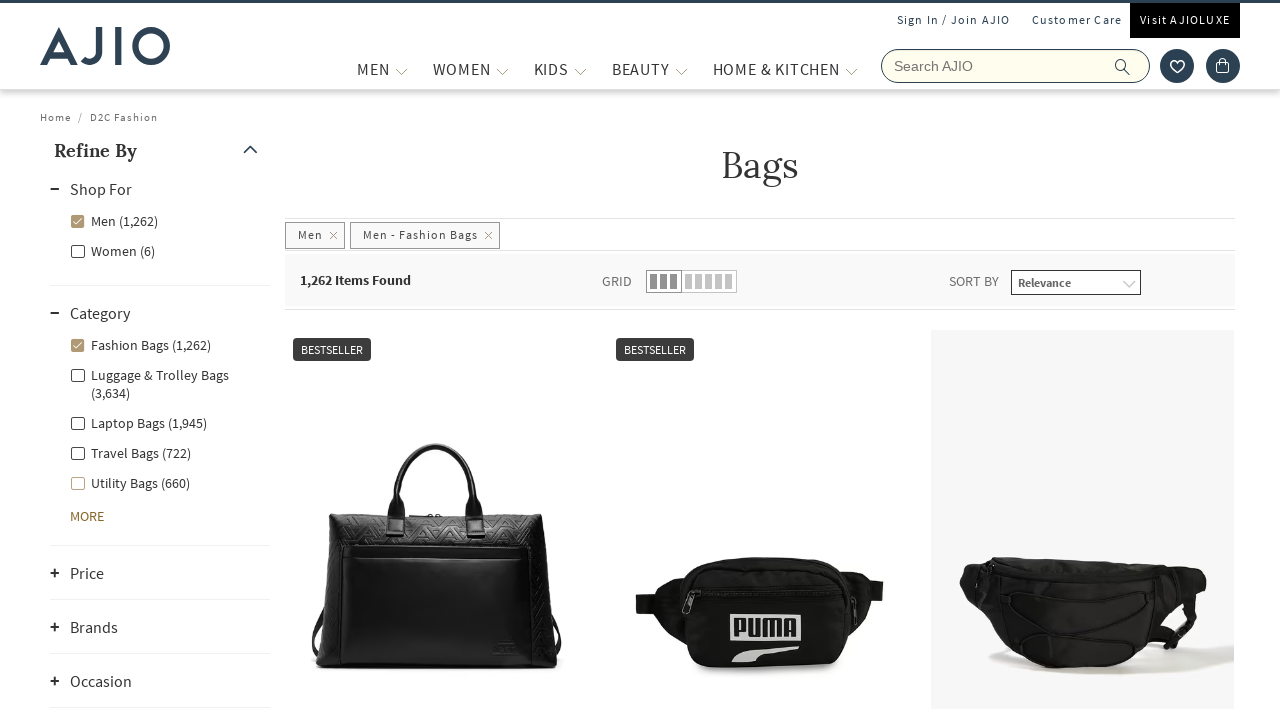